Opens the OrangeHRM demo application login page

Starting URL: https://opensource-demo.orangehrmlive.com/web/index.php/auth/login

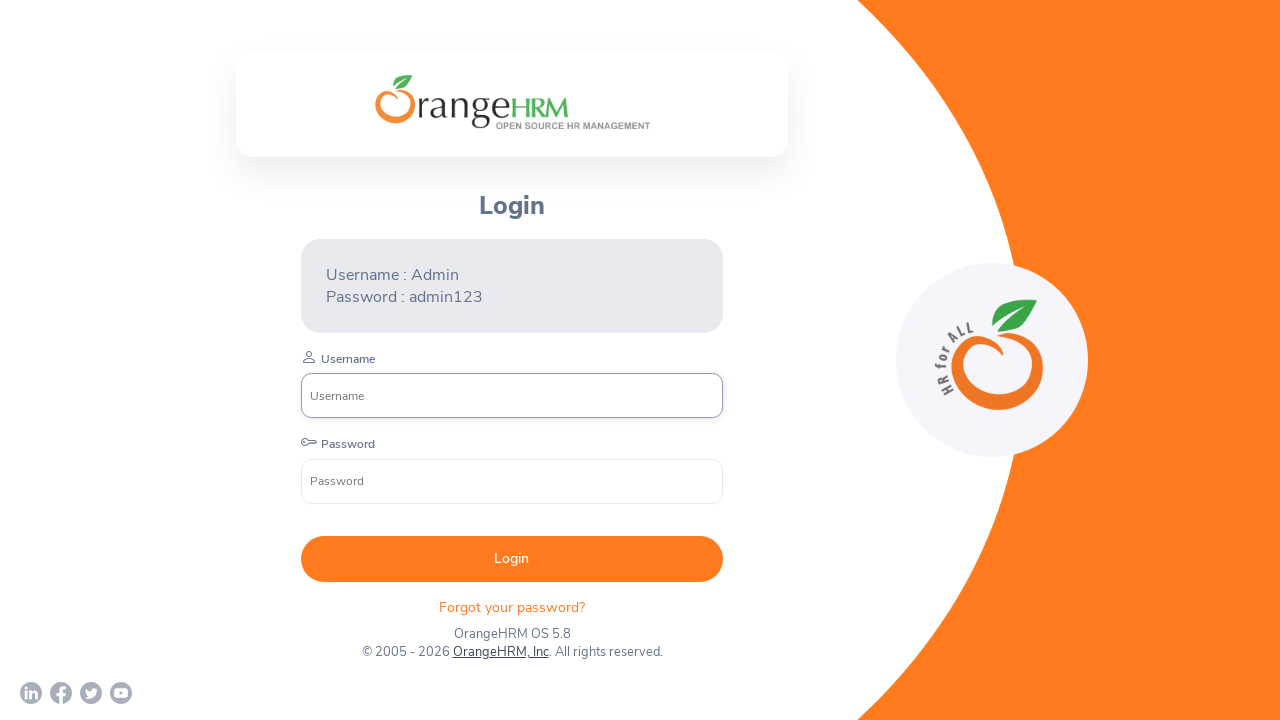

Waited 3 seconds for OrangeHRM login page to fully load
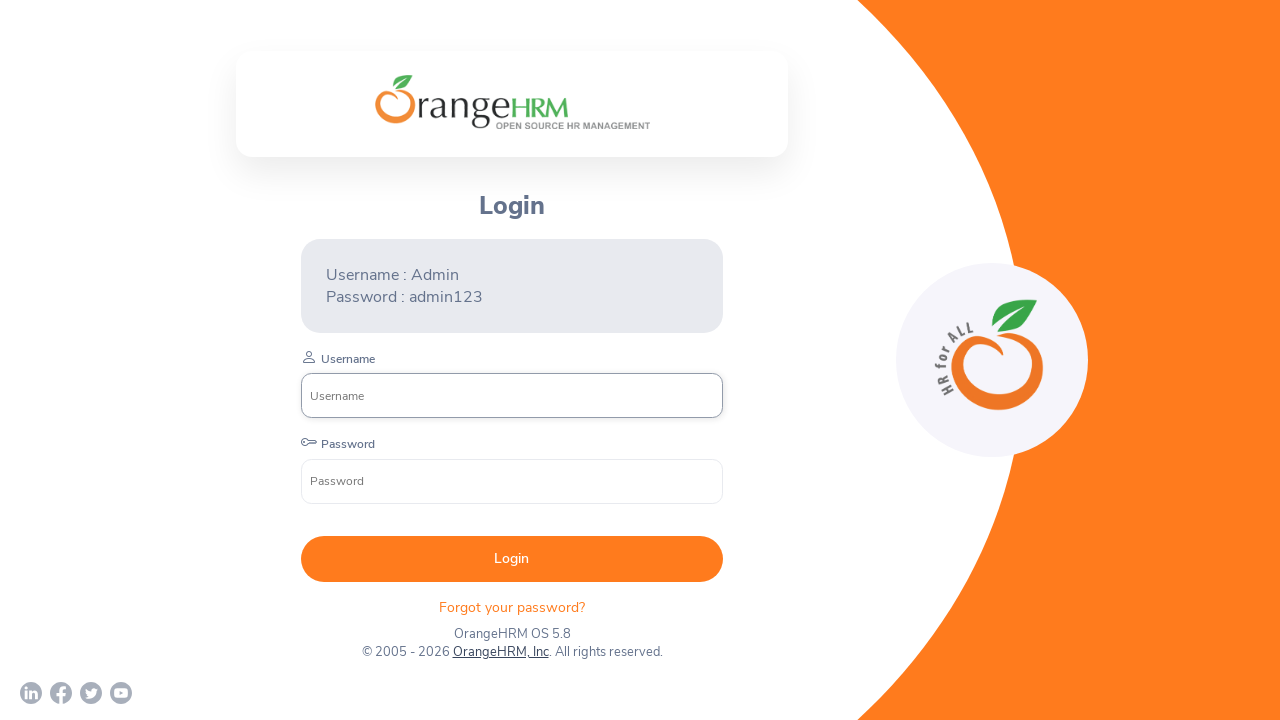

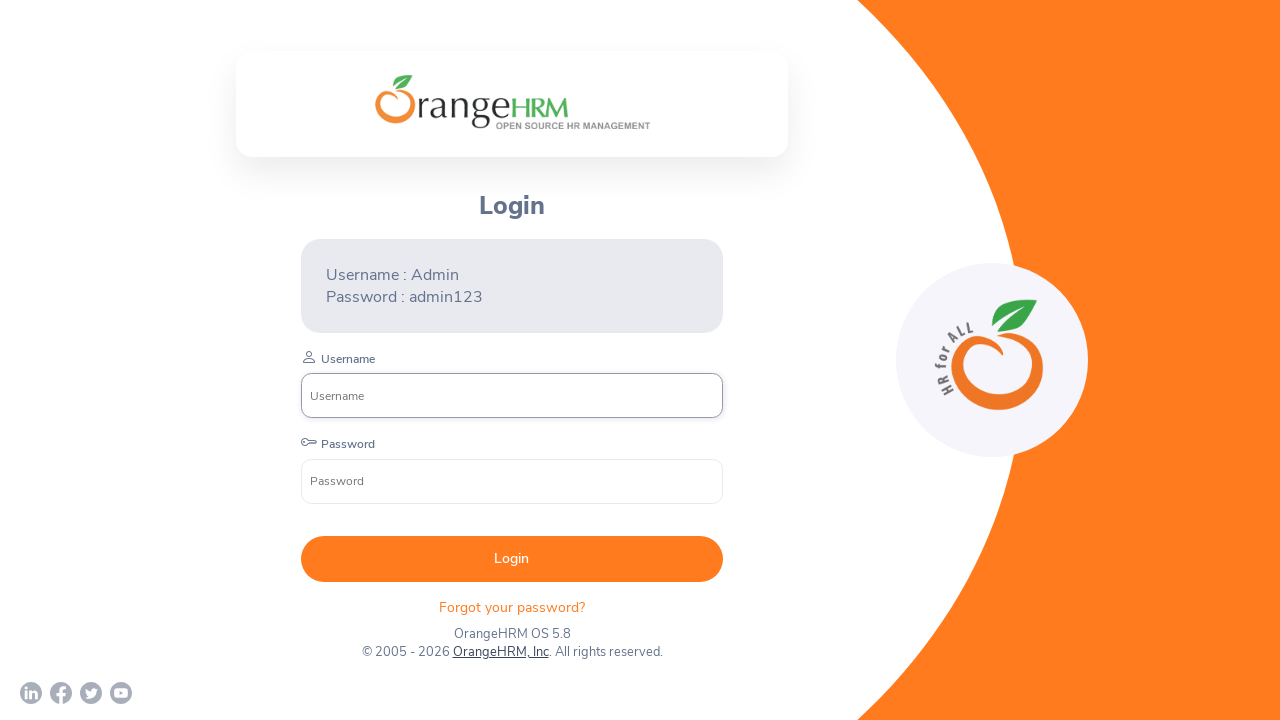